Tests unmarking todo items as complete by checking and then unchecking the checkbox.

Starting URL: https://demo.playwright.dev/todomvc

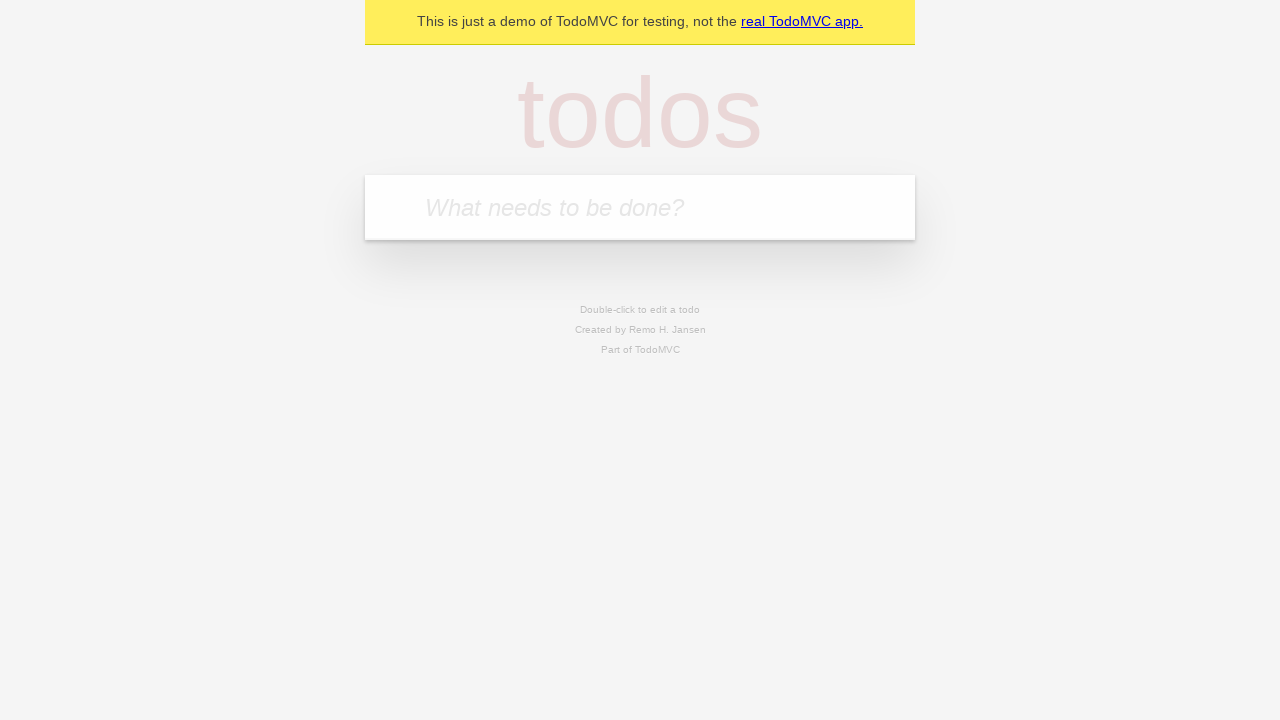

Located the 'What needs to be done?' input field
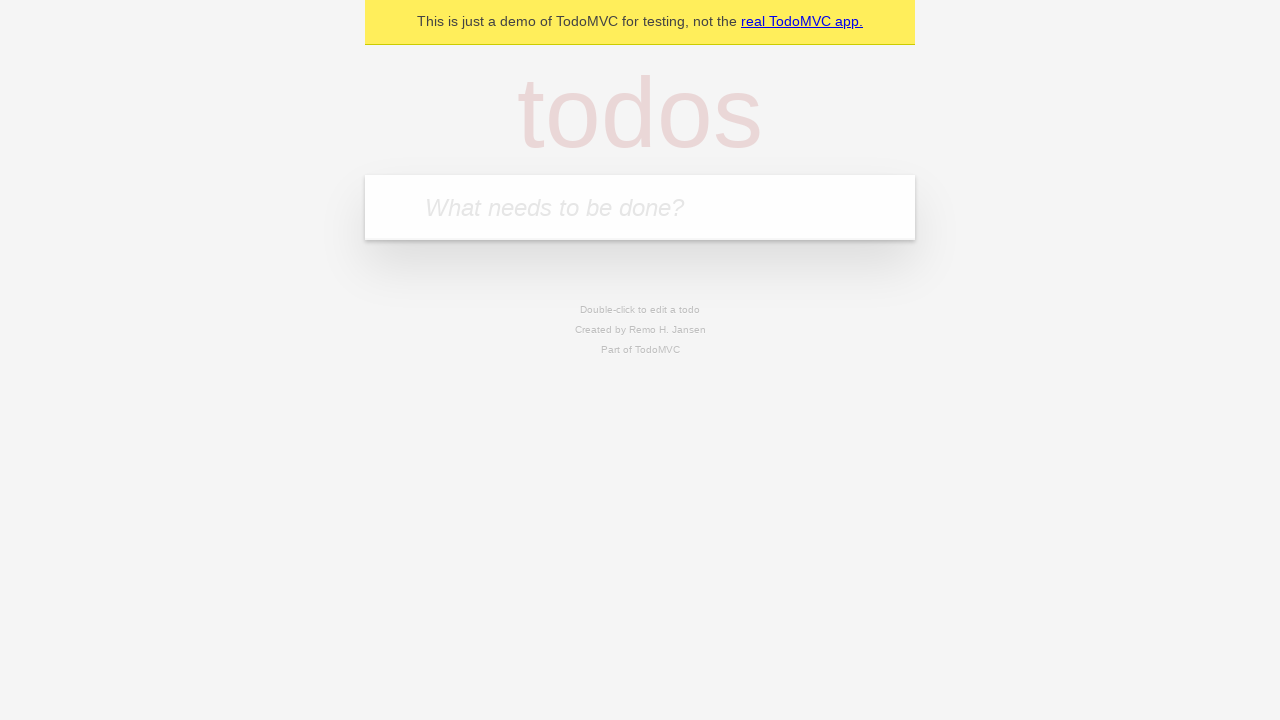

Filled first todo item with 'buy some cheese' on internal:attr=[placeholder="What needs to be done?"i]
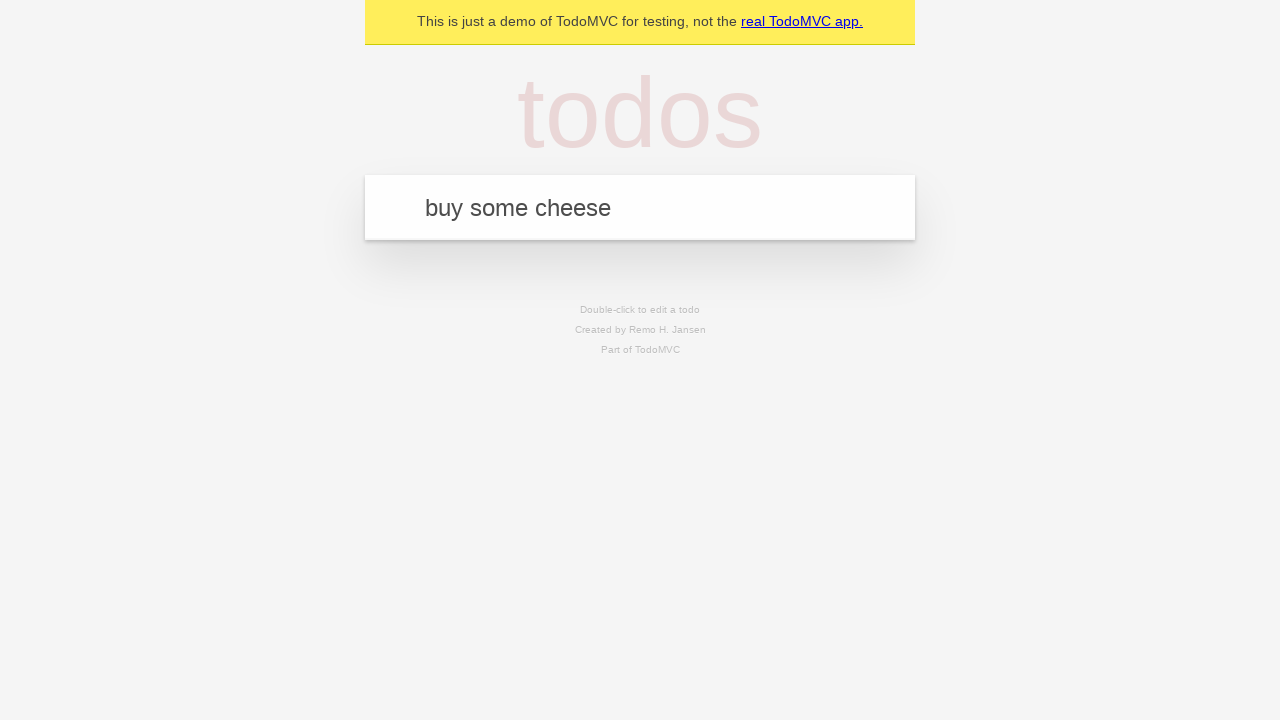

Pressed Enter to create first todo item on internal:attr=[placeholder="What needs to be done?"i]
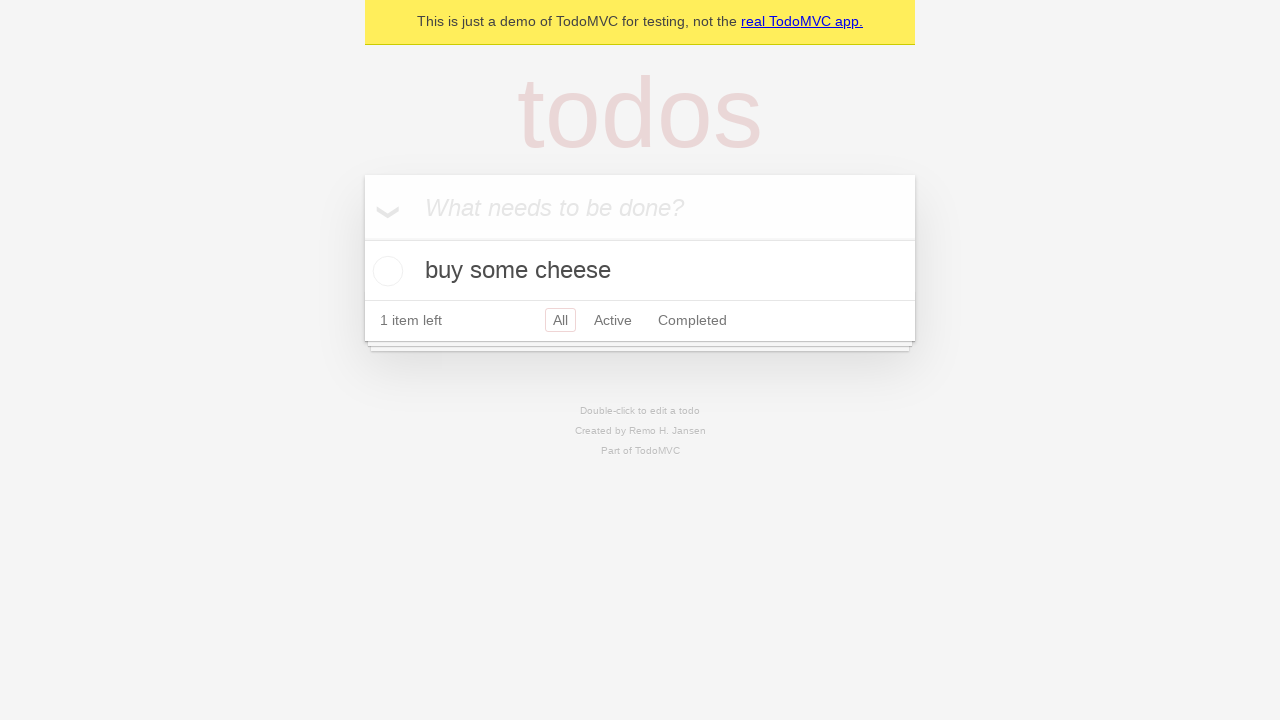

Filled second todo item with 'feed the cat' on internal:attr=[placeholder="What needs to be done?"i]
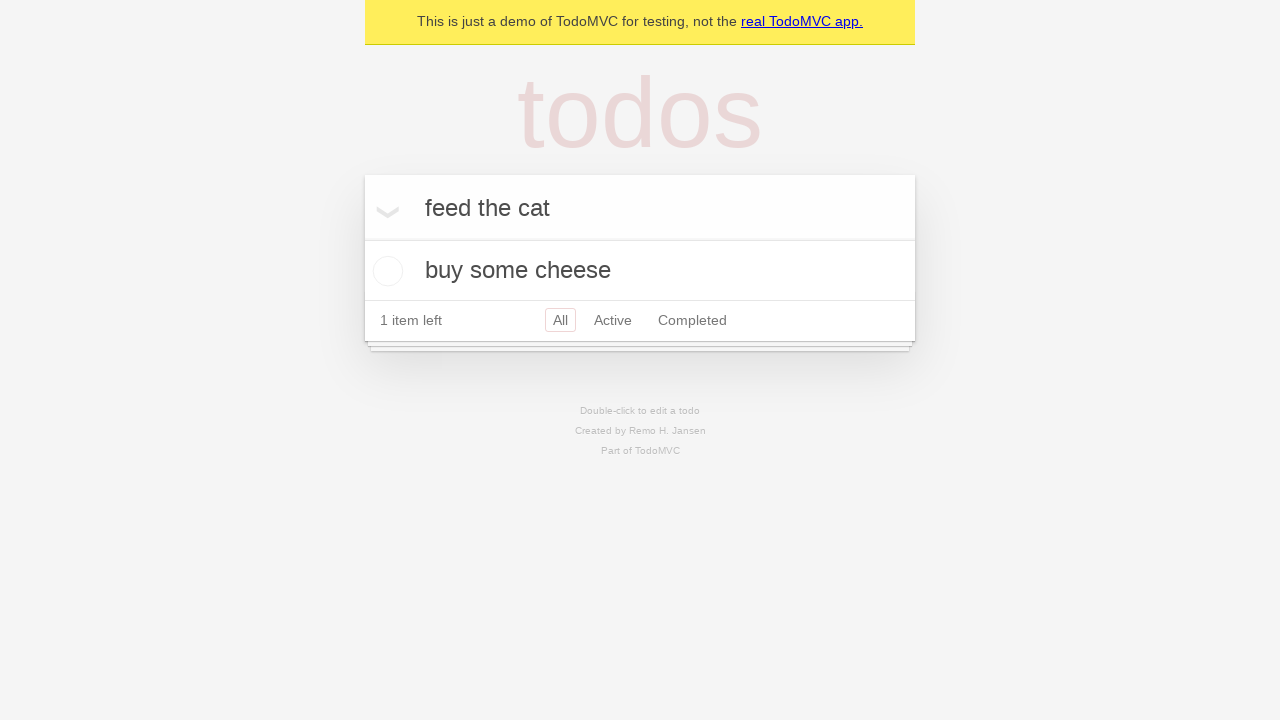

Pressed Enter to create second todo item on internal:attr=[placeholder="What needs to be done?"i]
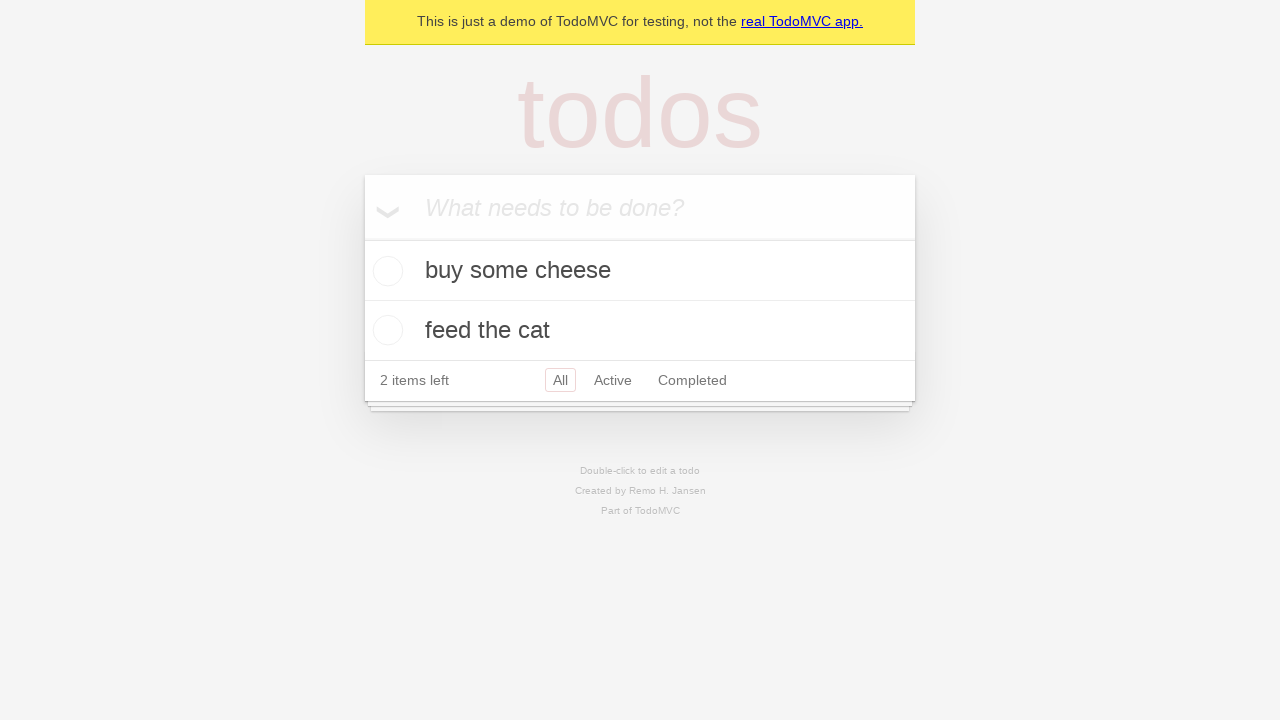

Located the first todo item
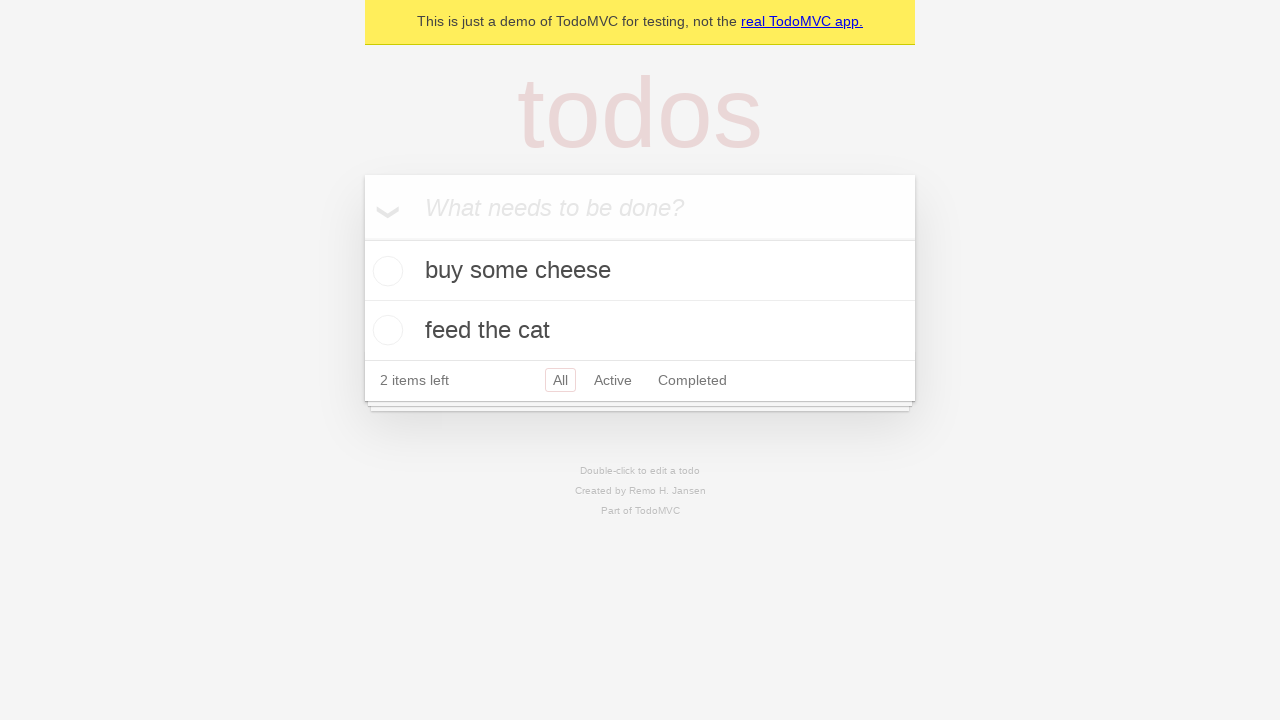

Located the checkbox for the first todo item
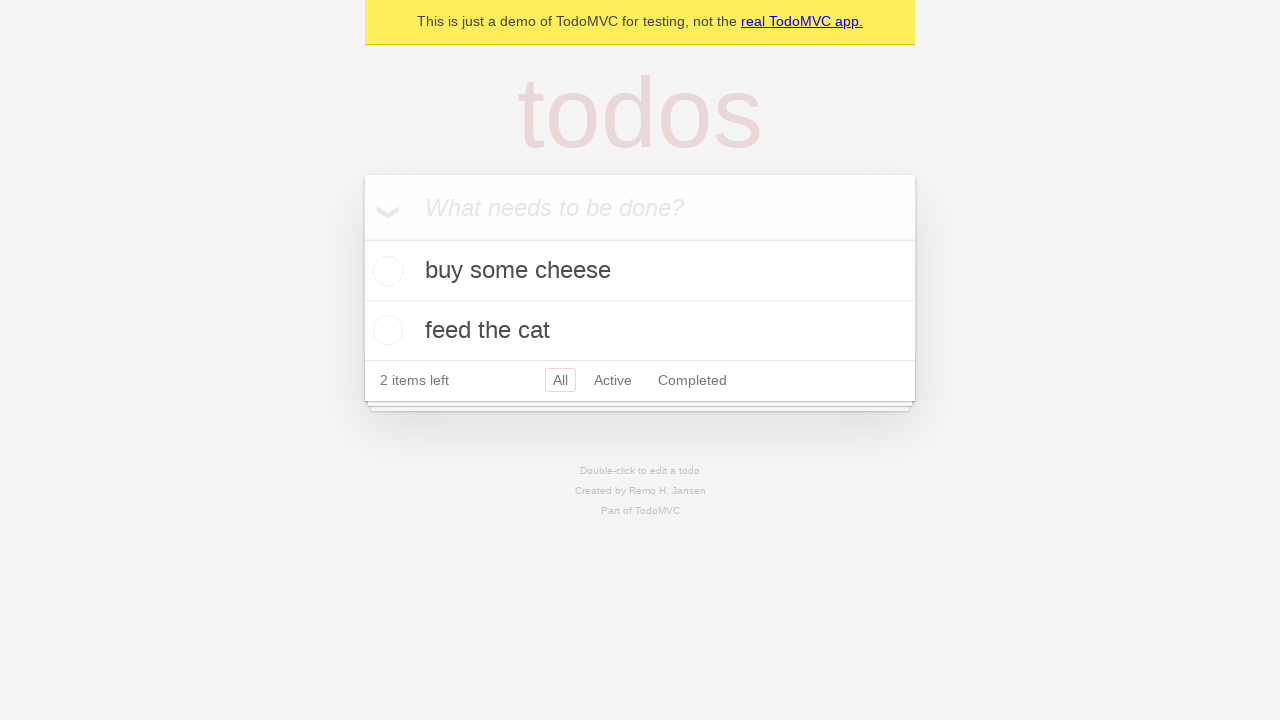

Checked the first todo item as complete at (385, 271) on internal:testid=[data-testid="todo-item"s] >> nth=0 >> internal:role=checkbox
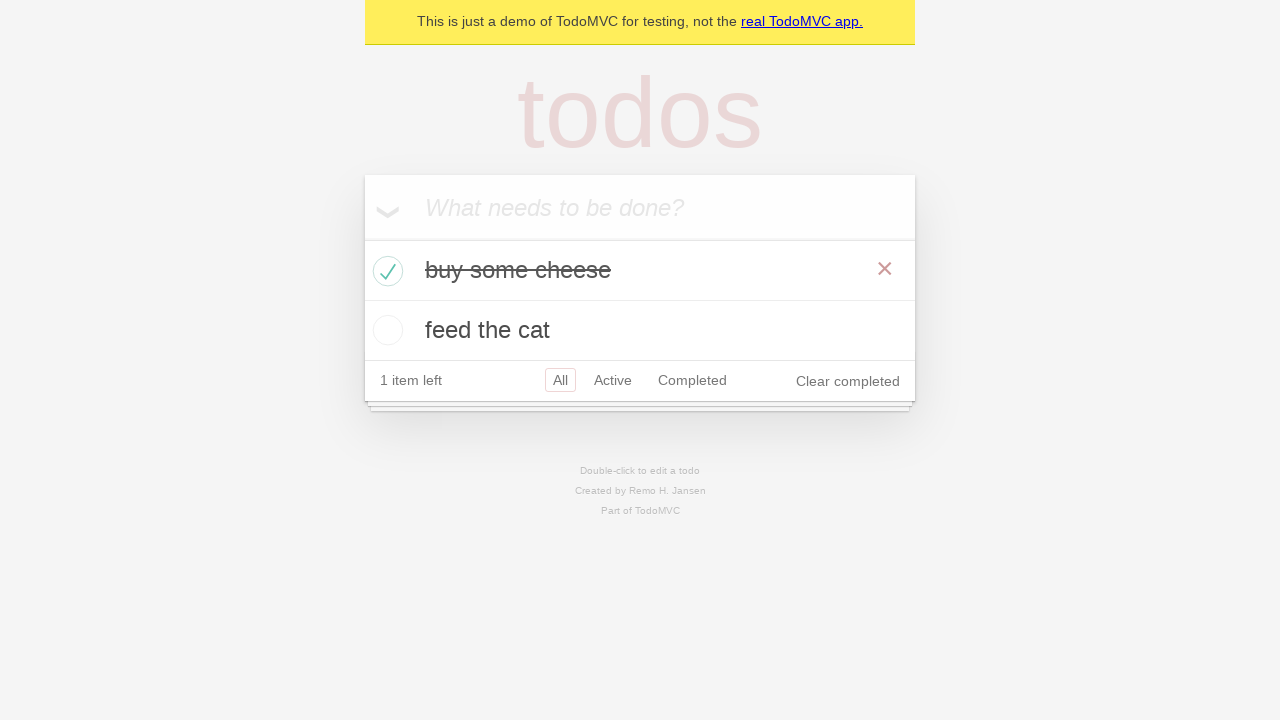

Unchecked the first todo item to mark it as incomplete at (385, 271) on internal:testid=[data-testid="todo-item"s] >> nth=0 >> internal:role=checkbox
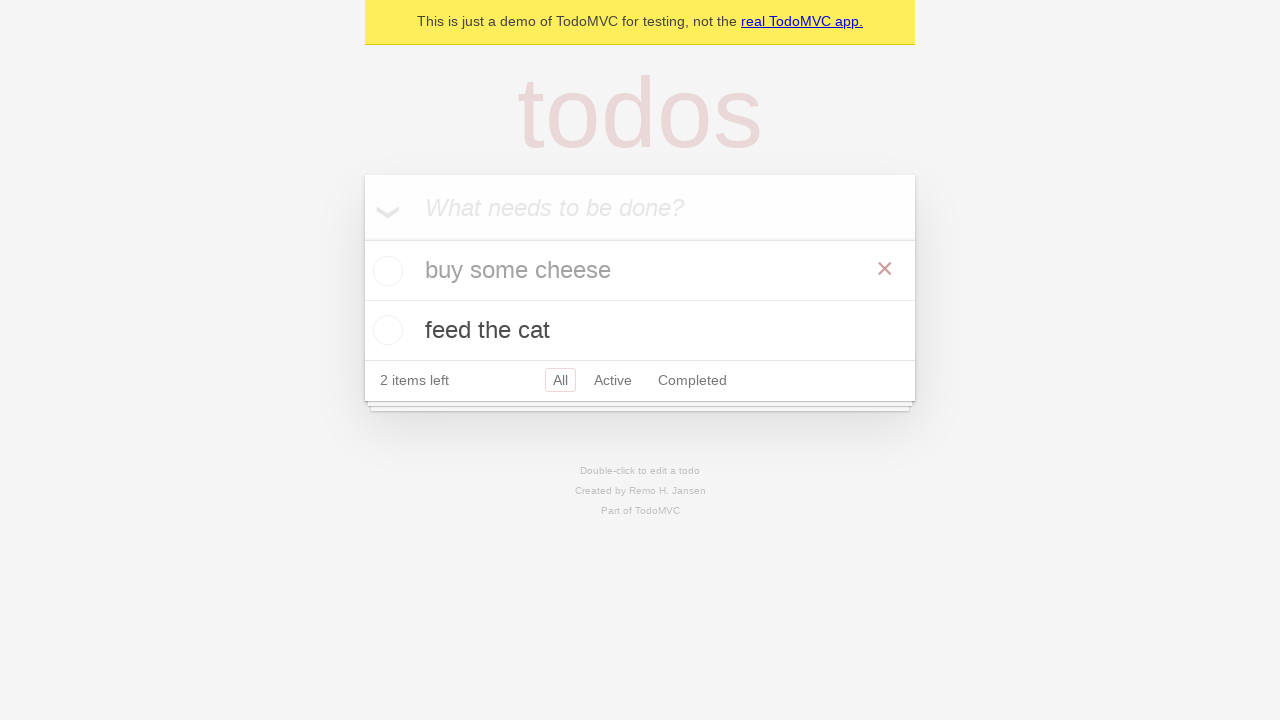

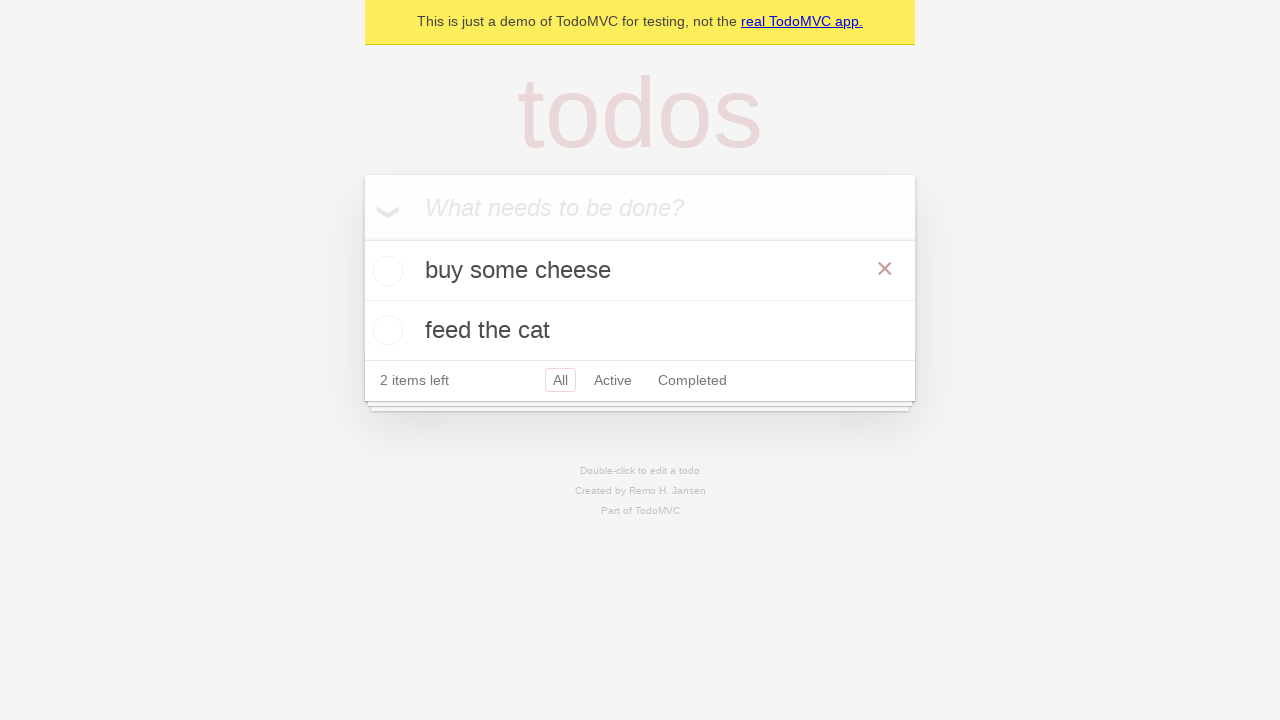